Navigates through product listing page by clicking on each product link and then returning to the main collection page

Starting URL: https://delrealfoods.com/collections/all

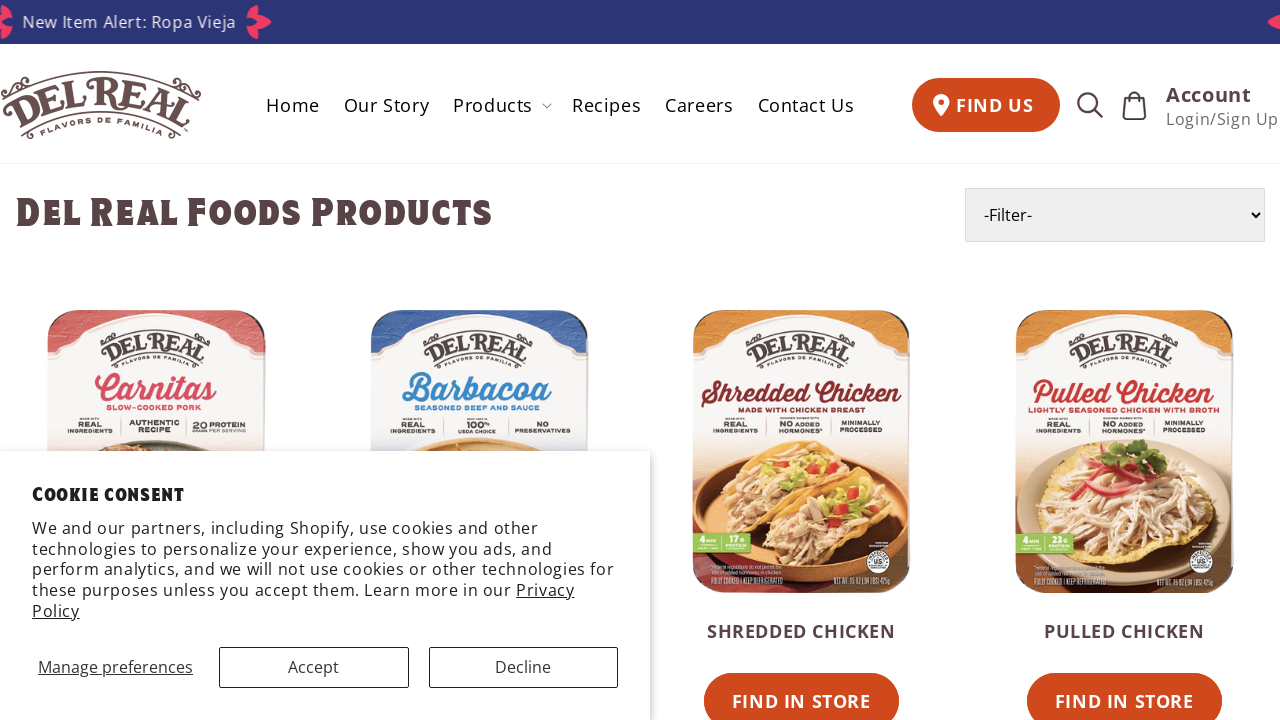

Found all product items on the collection page
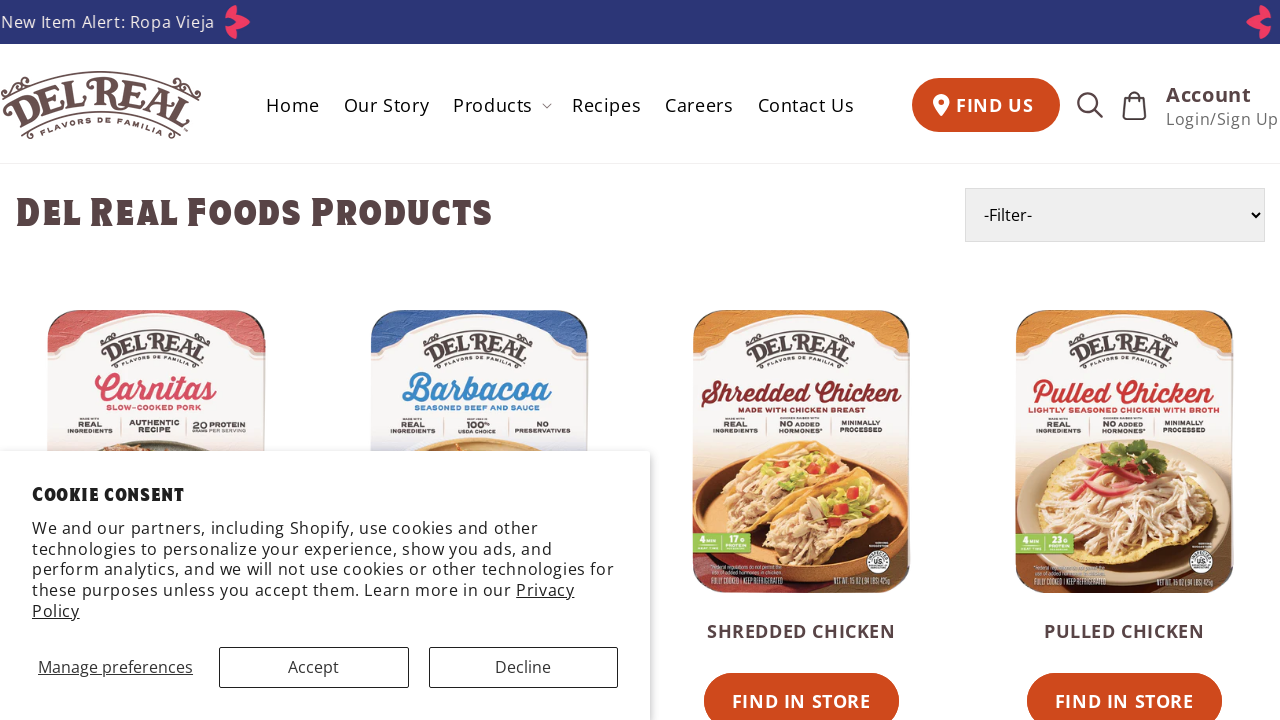

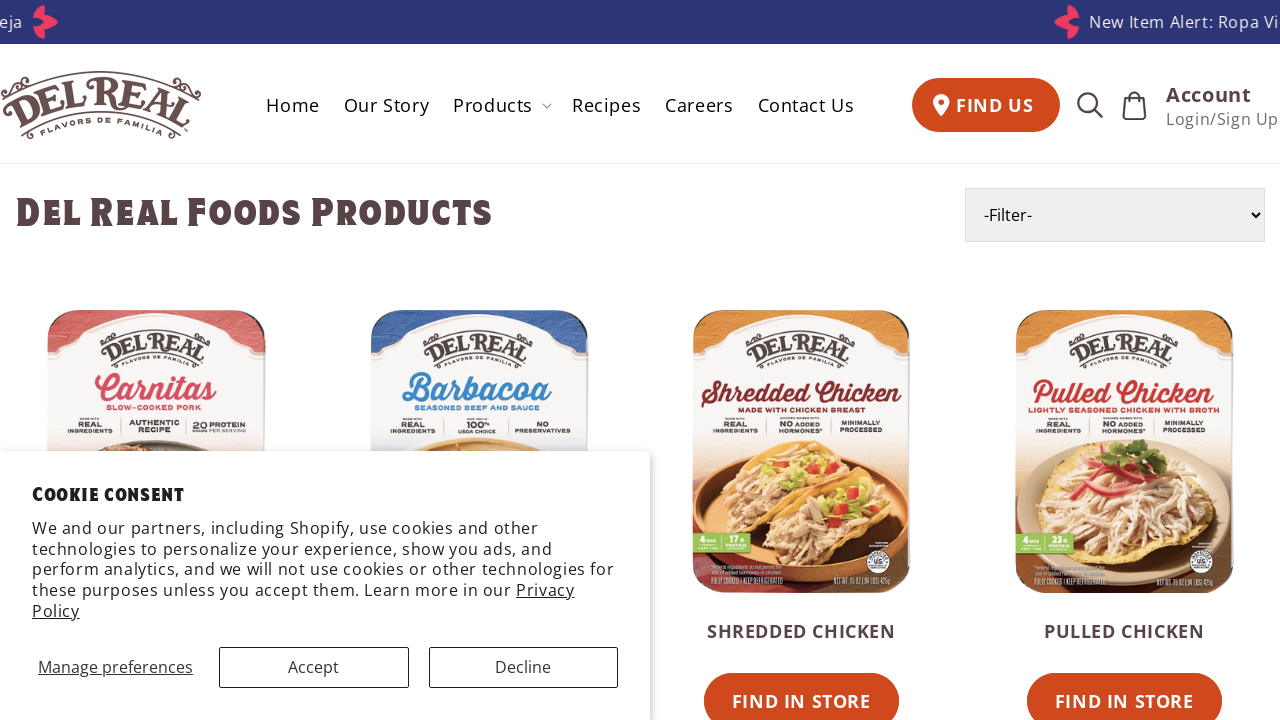